Tests checkbox unchecking functionality by clicking the Checkboxes link and unchecking a checked checkbox

Starting URL: https://practice.cydeo.com/

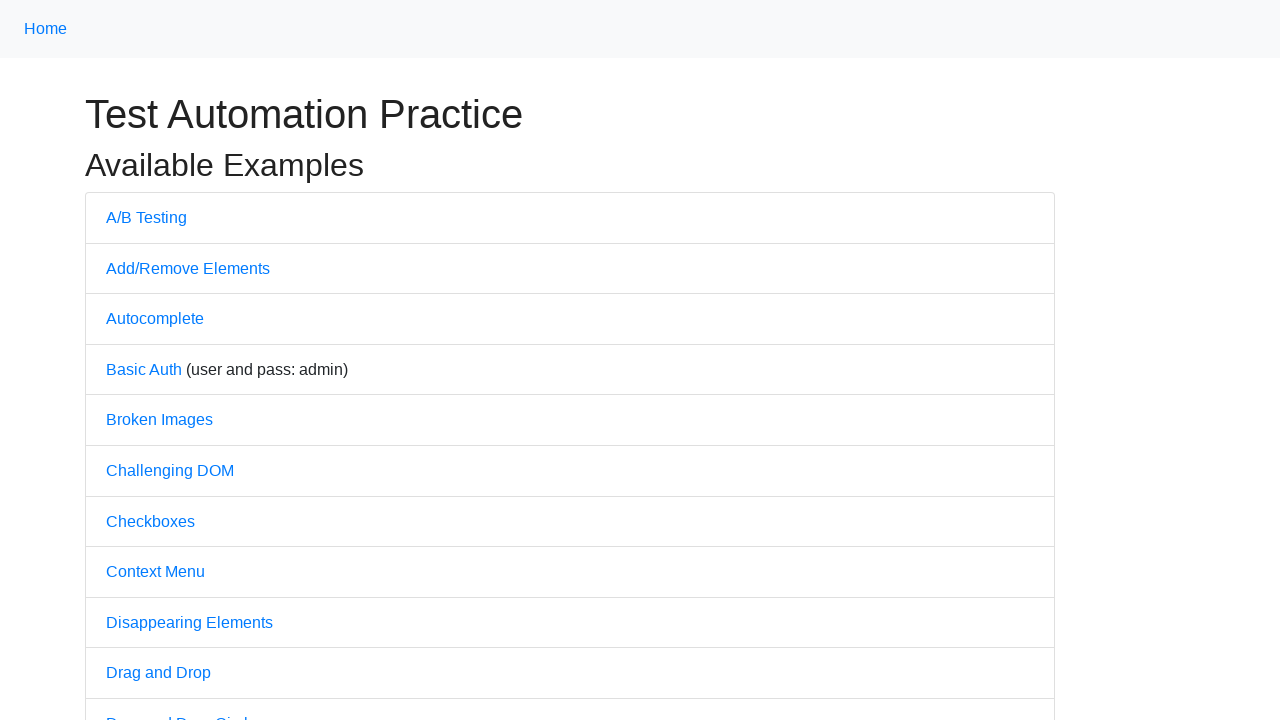

Clicked on Checkboxes link at (150, 521) on text='Checkboxes'
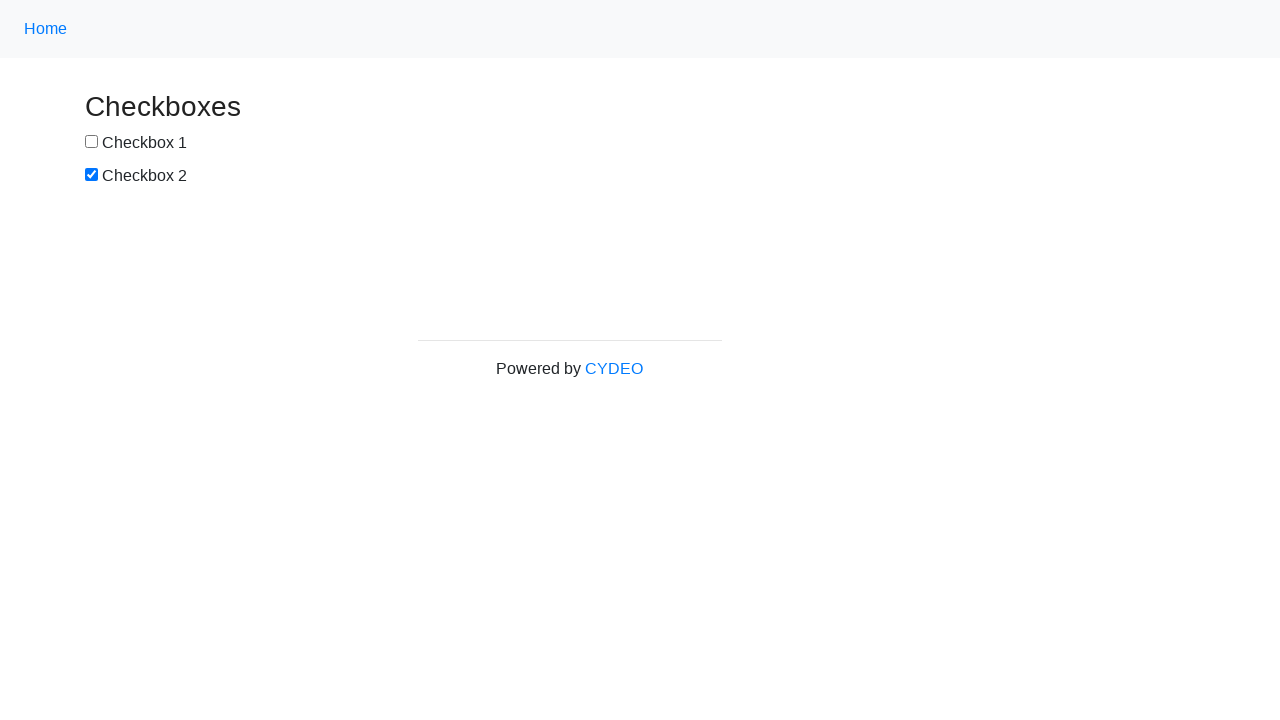

Unchecked the second checkbox (box2) at (92, 175) on #box2
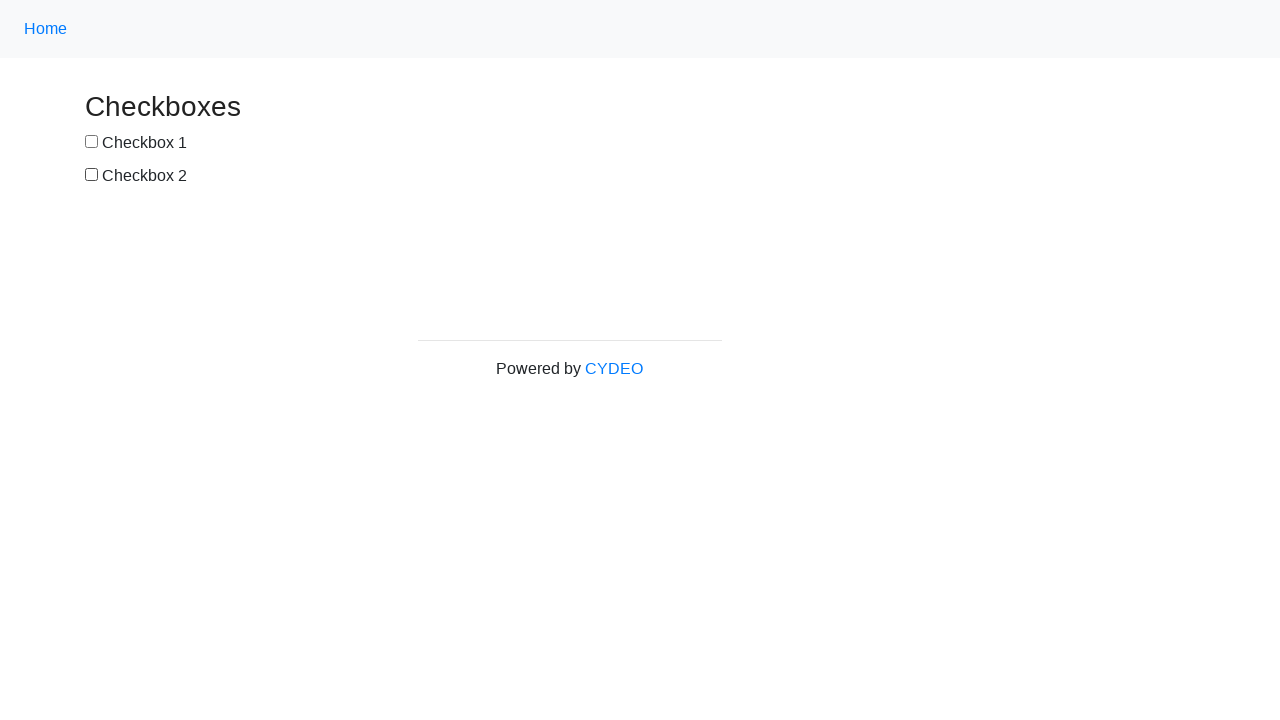

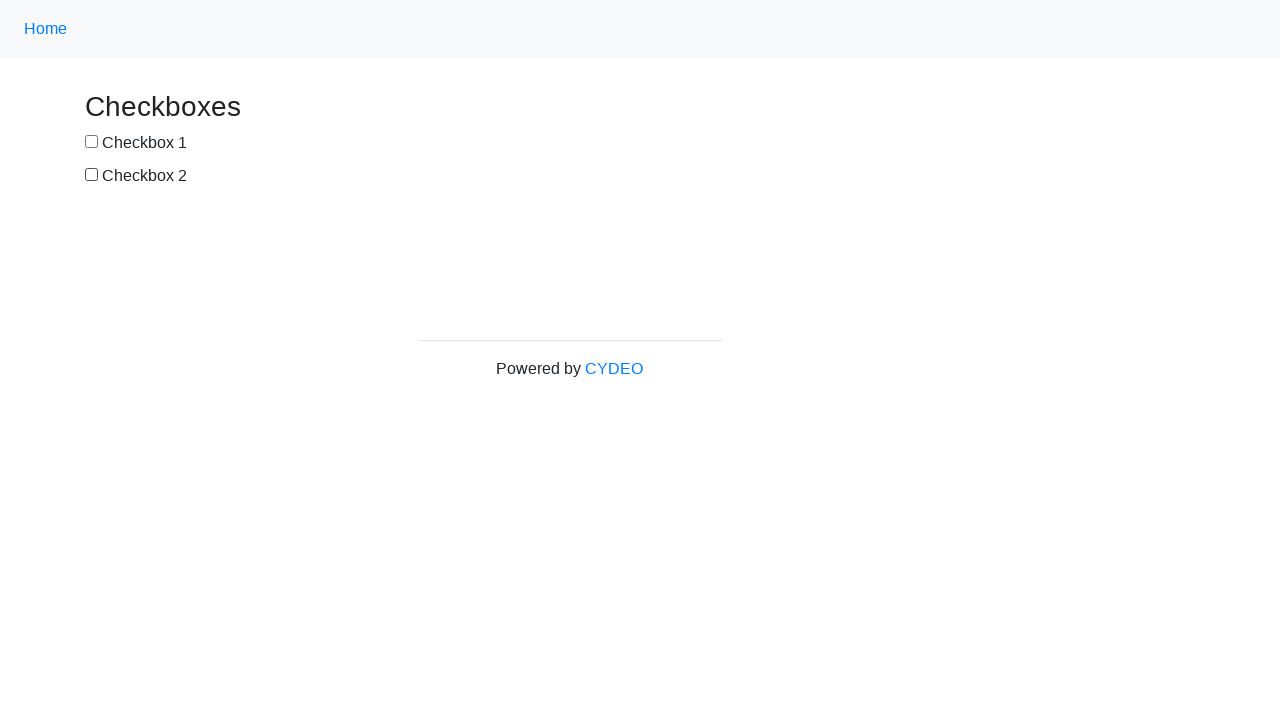